Tests the date of birth input field with different date formats

Starting URL: https://katalon-test.s3.amazonaws.com/aut/html/form.html

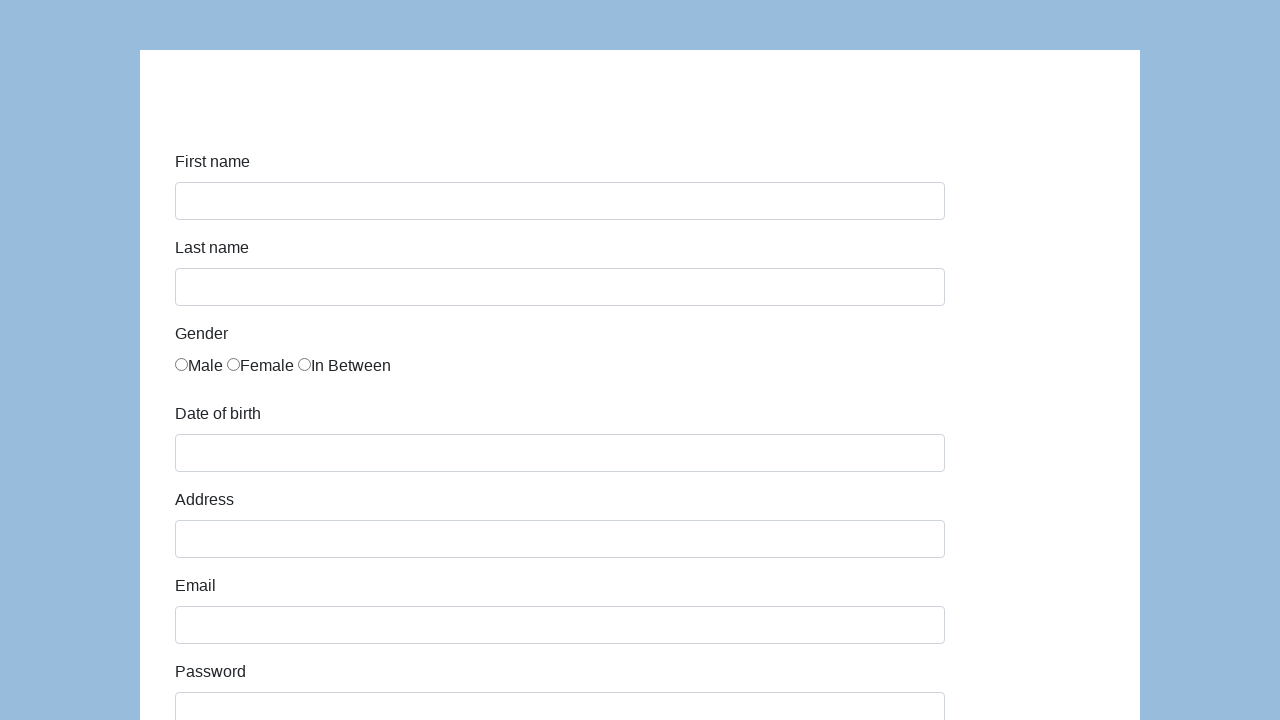

Navigated to form page
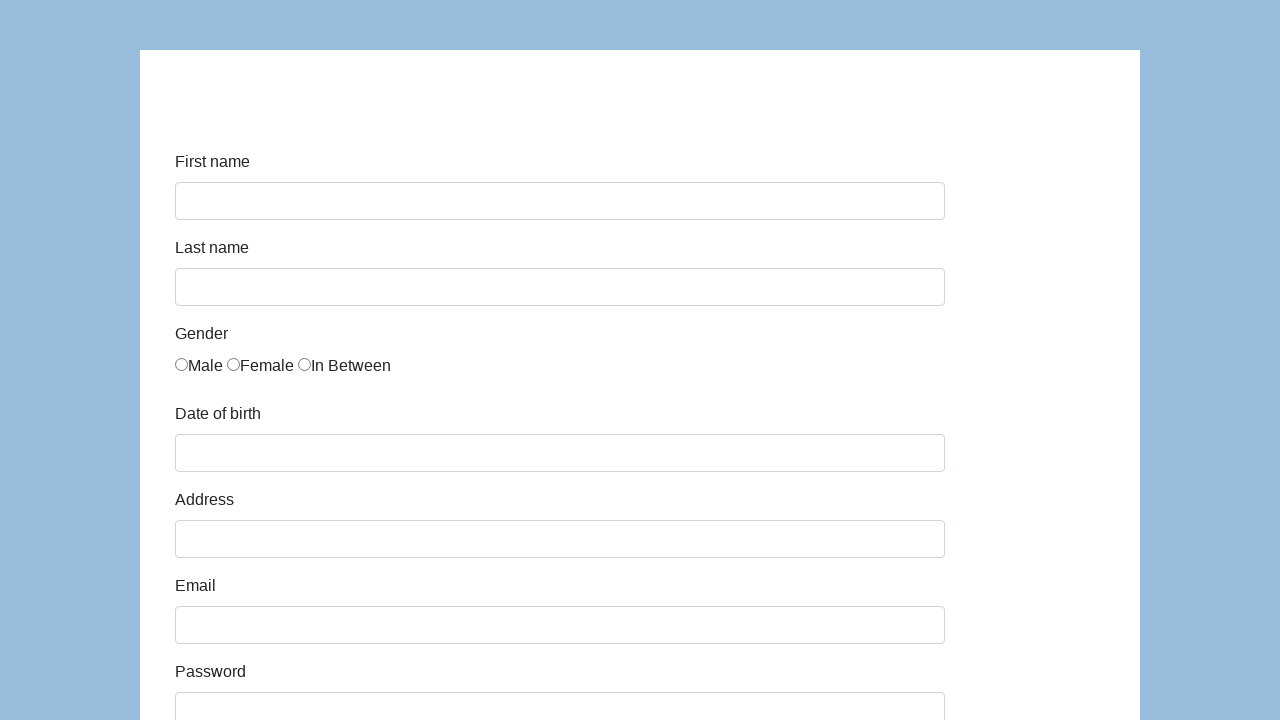

Located date of birth input field
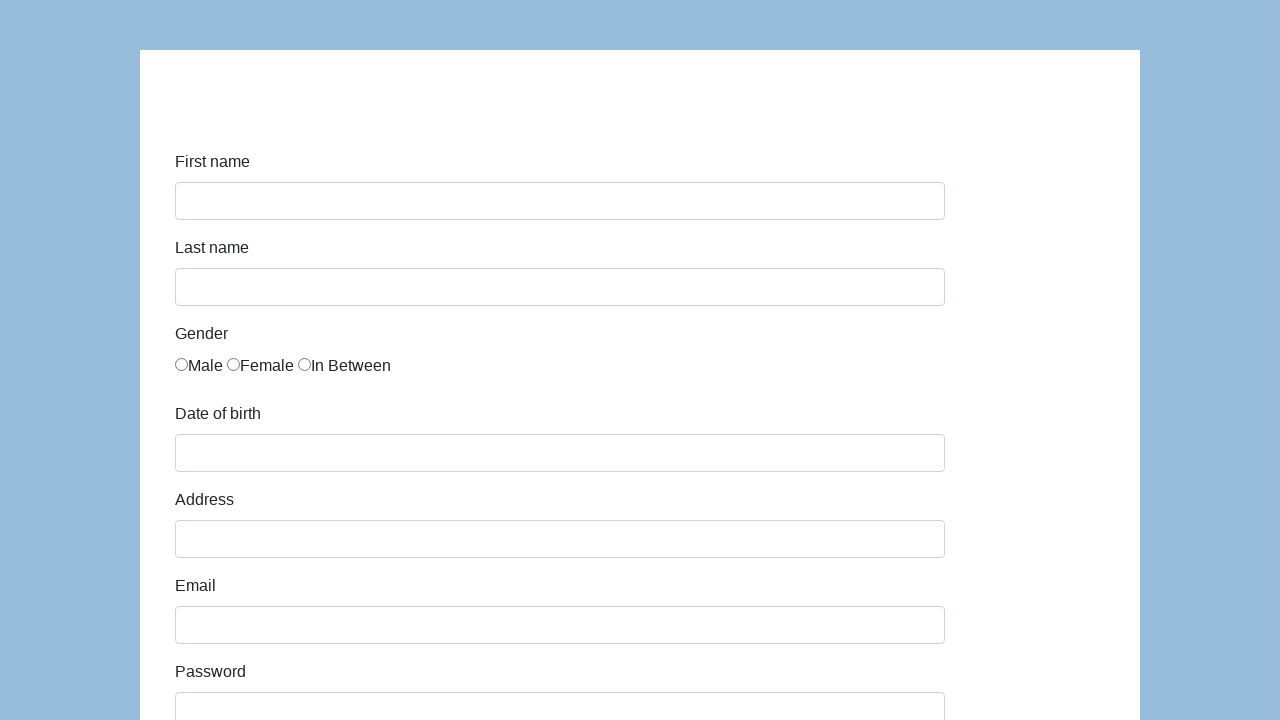

Cleared date of birth field on #dob
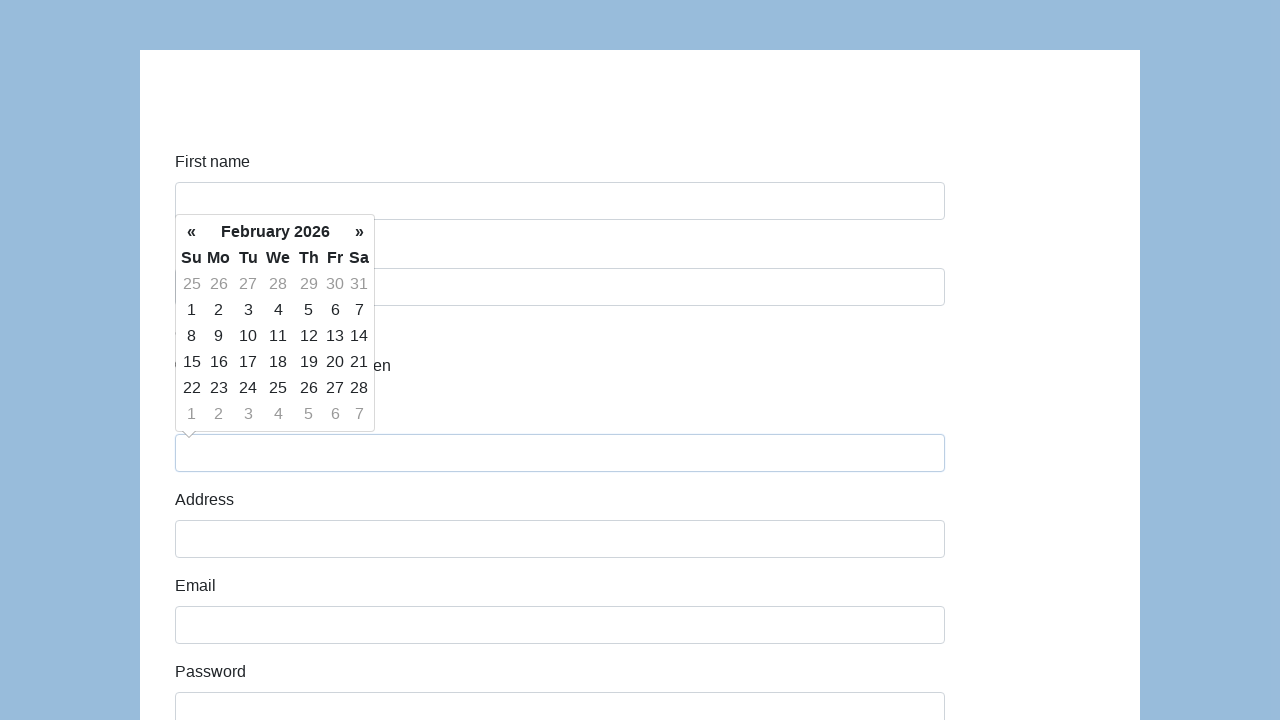

Entered date of birth in MM/DD/YYYY format: 01/15/1990 on #dob
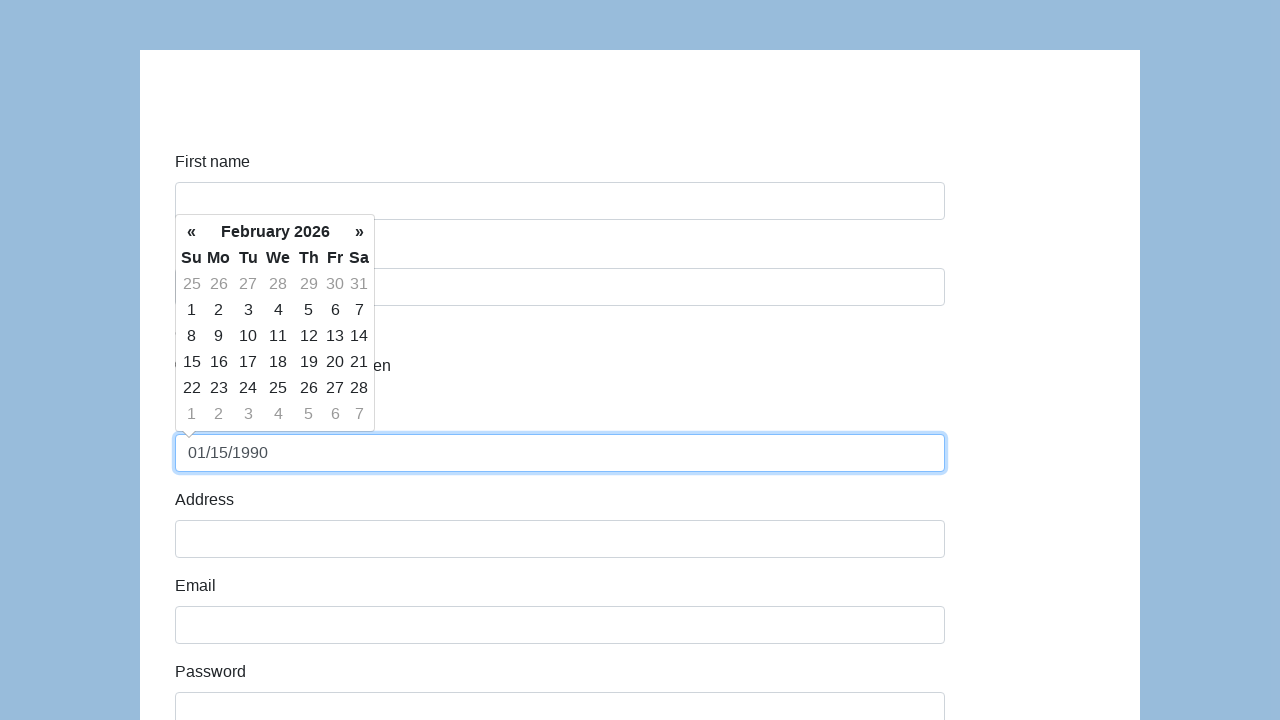

Cleared date of birth field for format testing on #dob
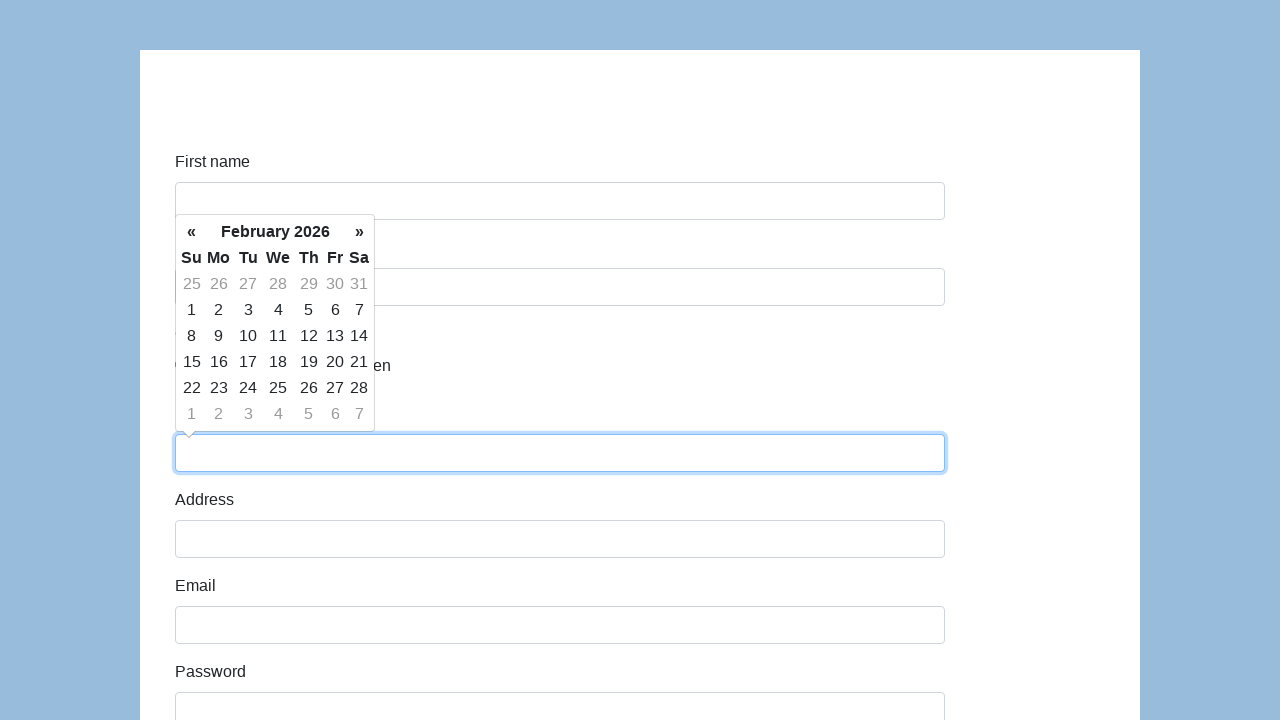

Entered date of birth in MM-DD-YYYY format: 12-25-1985 on #dob
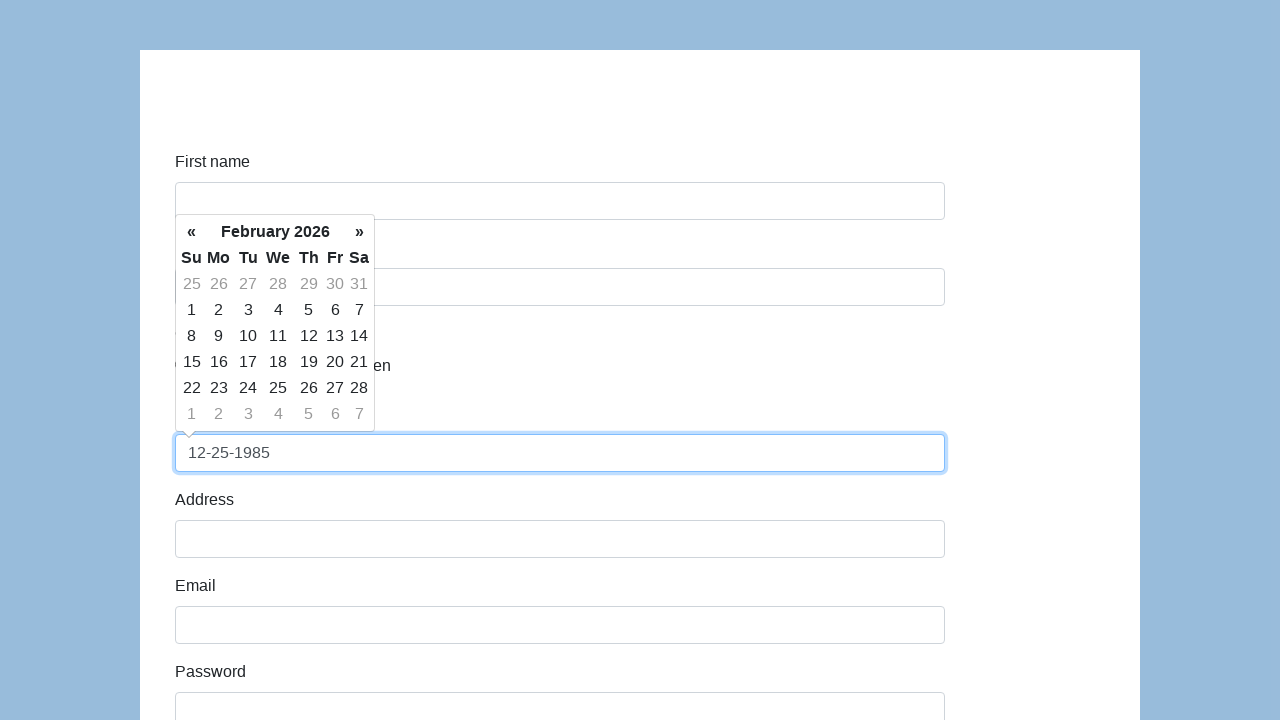

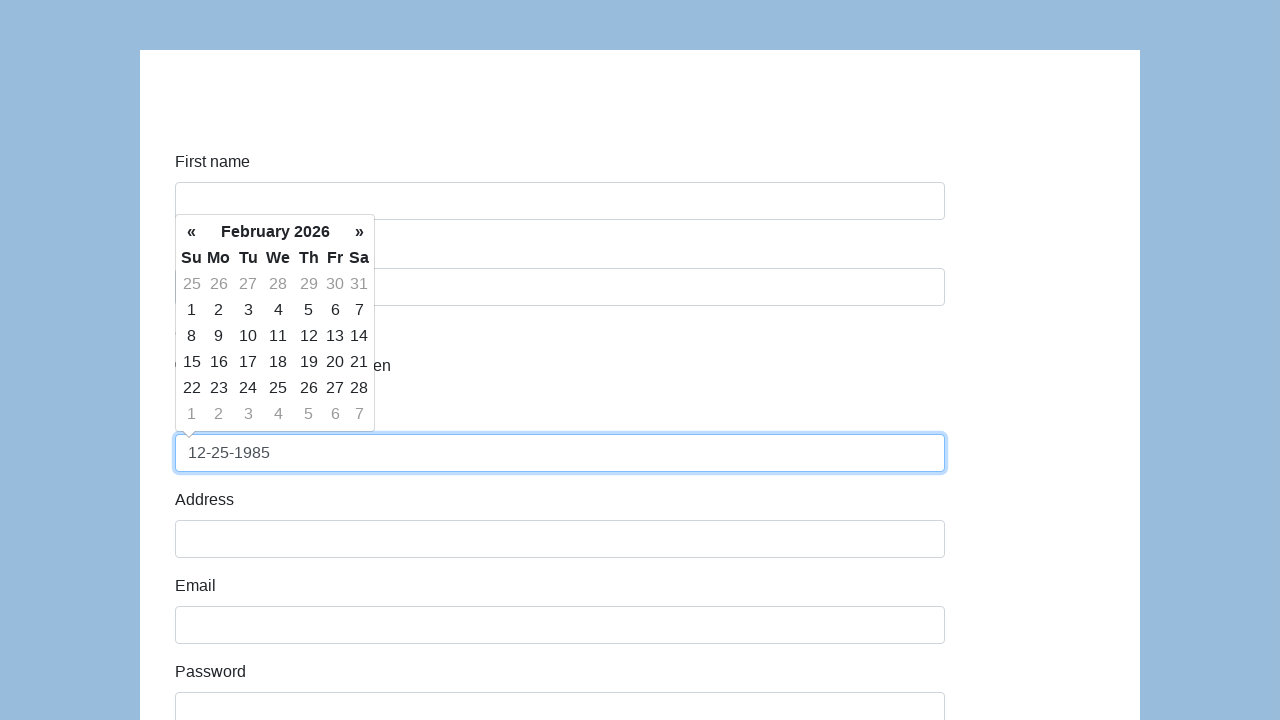